Tests right-click context menu functionality by performing a right-click on an element and selecting the Copy option from the context menu

Starting URL: https://swisnl.github.io/jQuery-contextMenu/demo.html

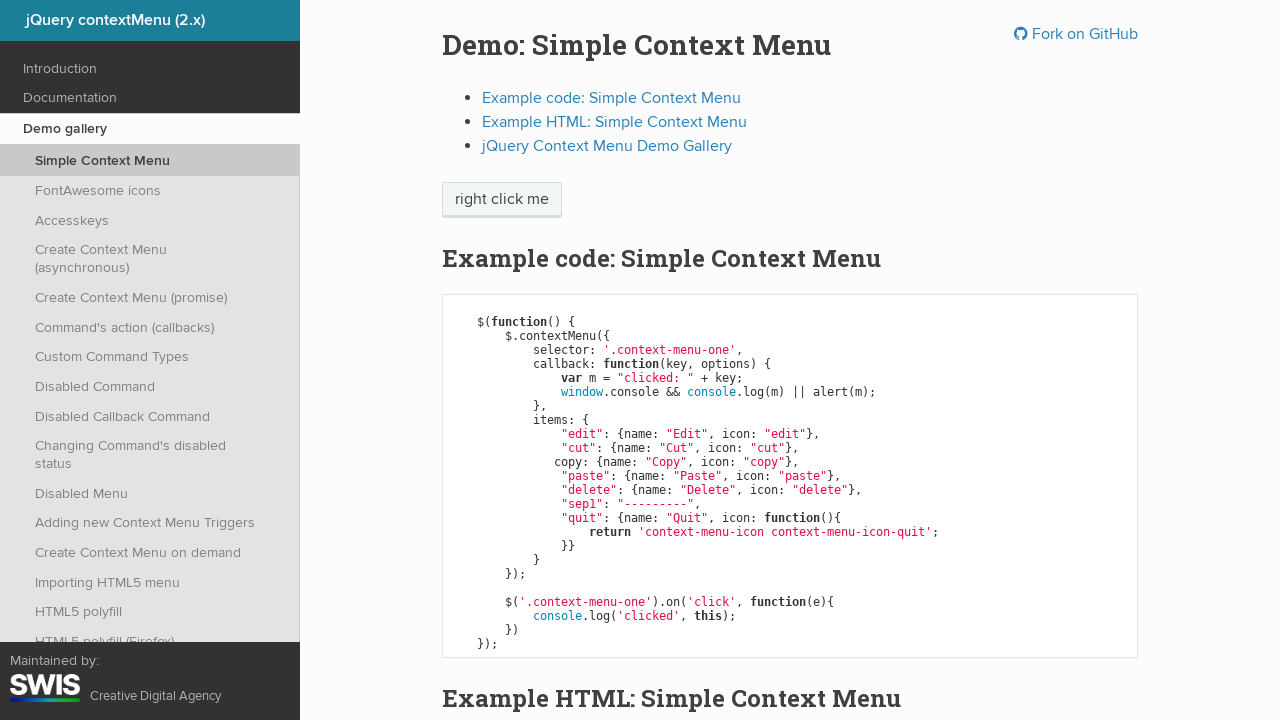

Located the 'right click me' element
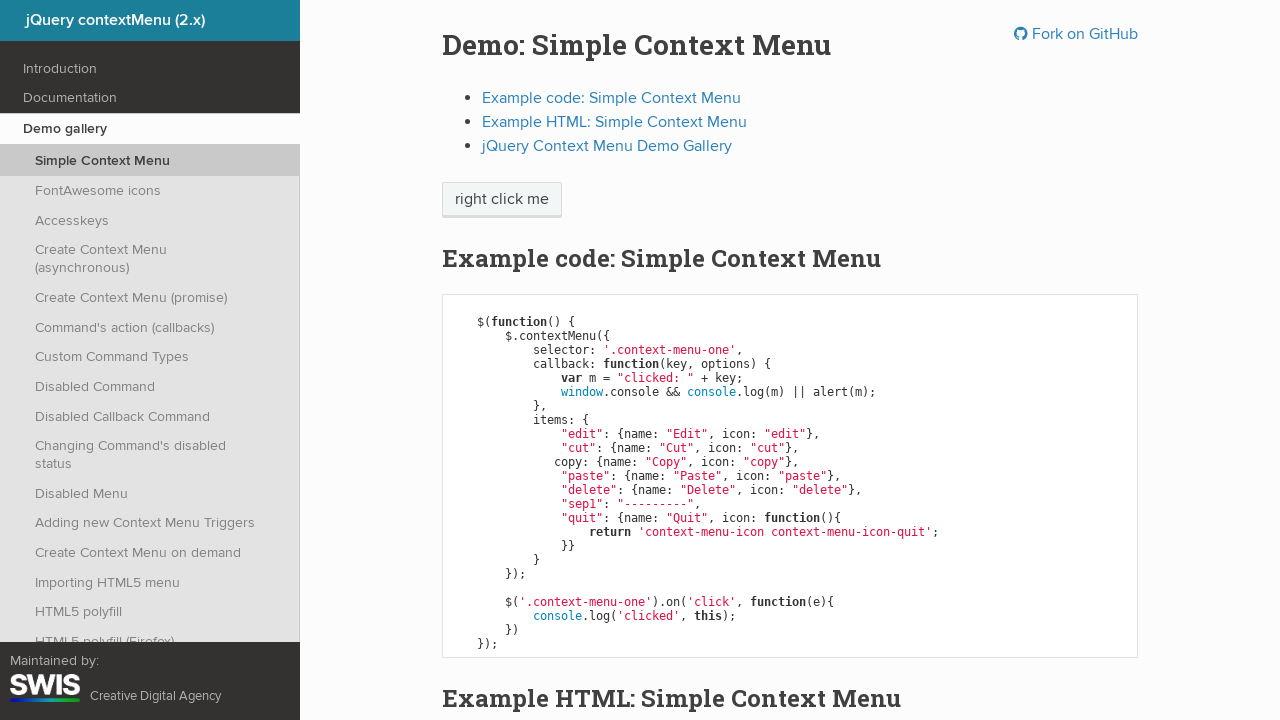

Performed right-click on the element at (502, 200) on xpath=//span[.='right click me']
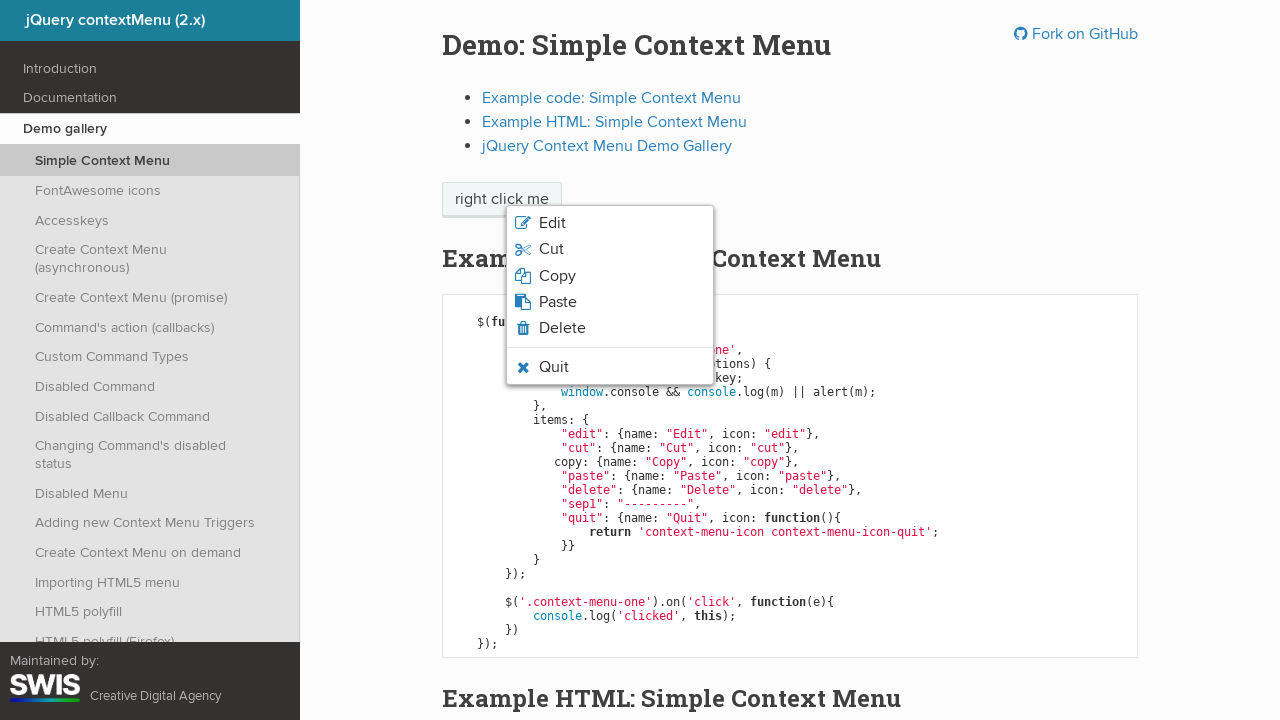

Clicked 'Copy' option from context menu at (557, 276) on xpath=//span[.='Copy']
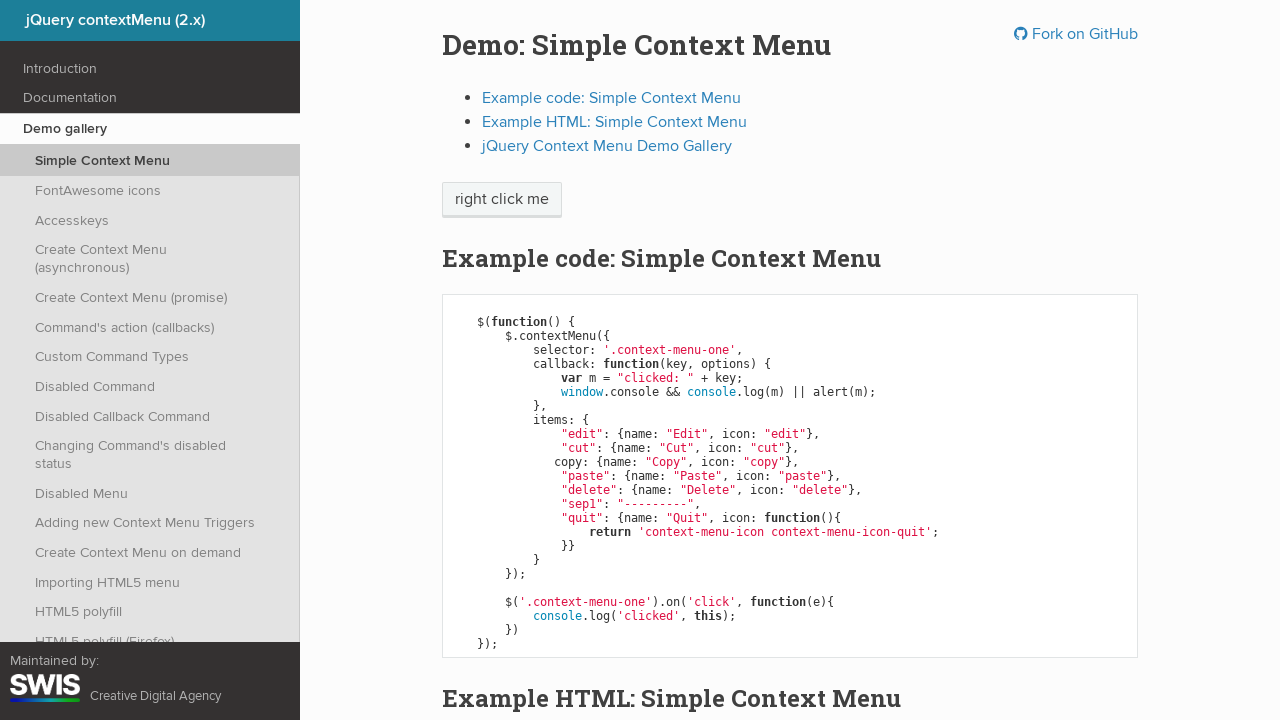

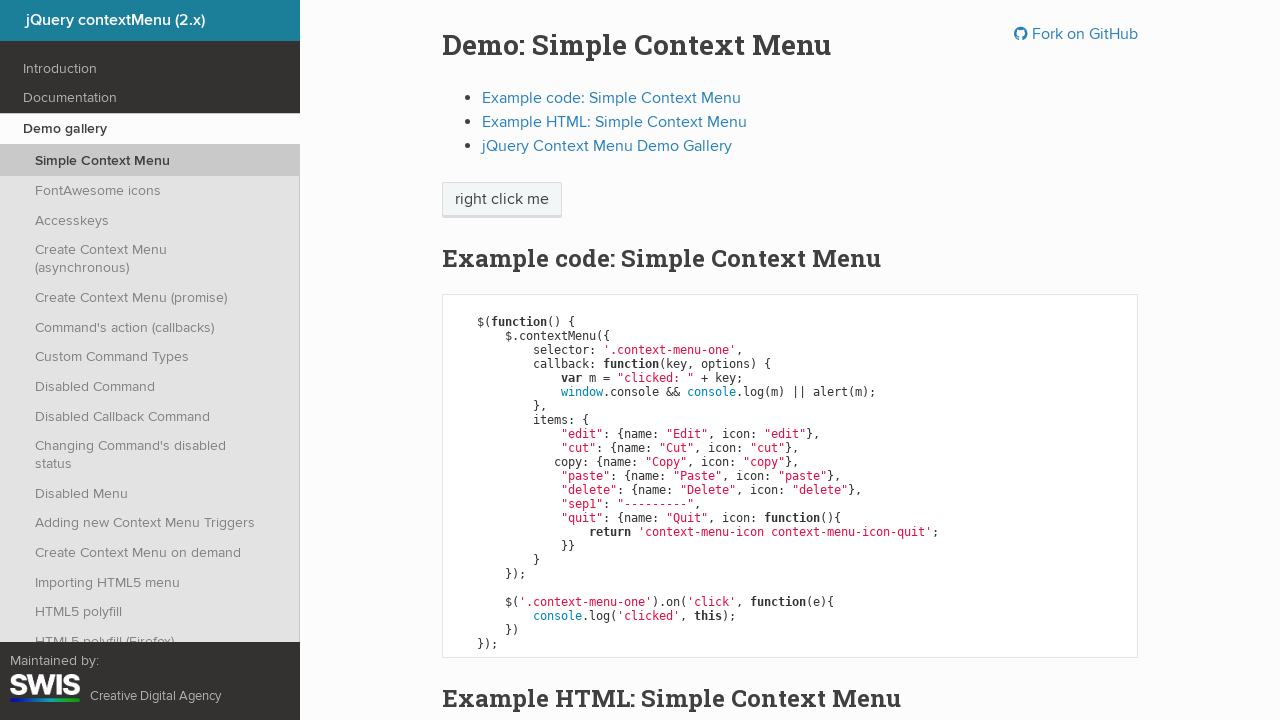